Navigates to Angular documentation site and generates a JavaScript alert with a custom message

Starting URL: https://angular.io/

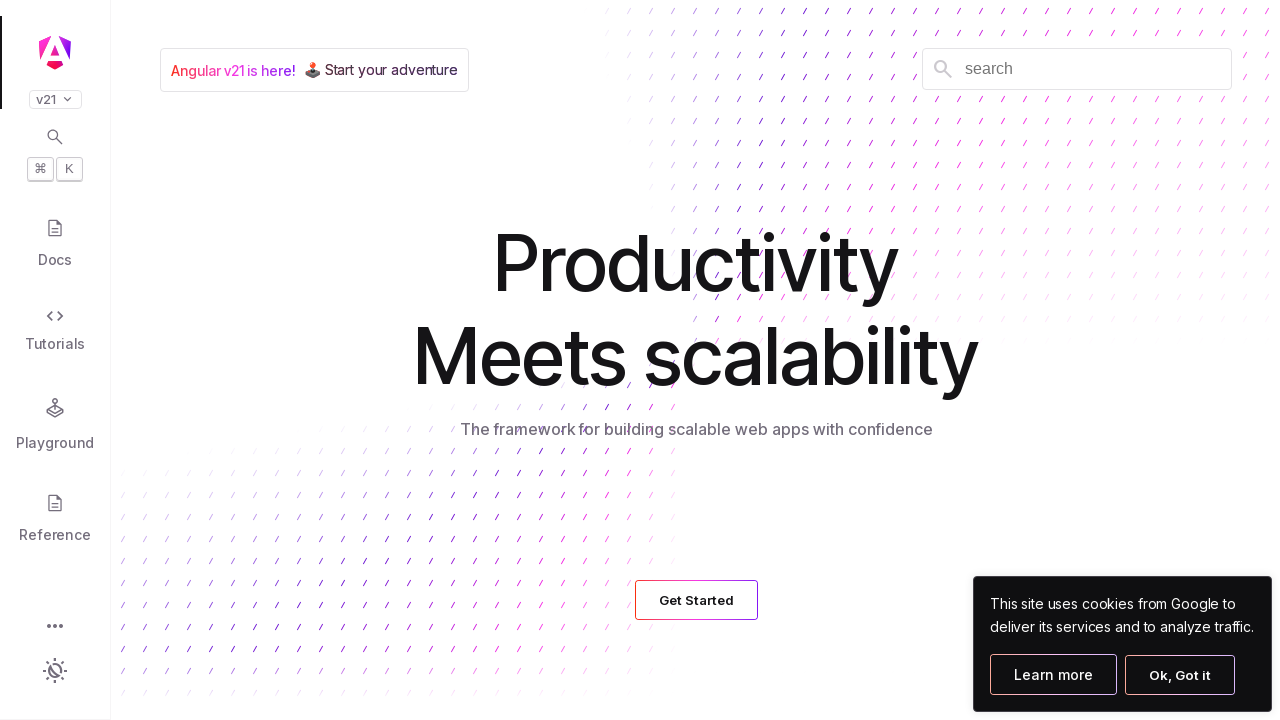

Navigated to Angular documentation site
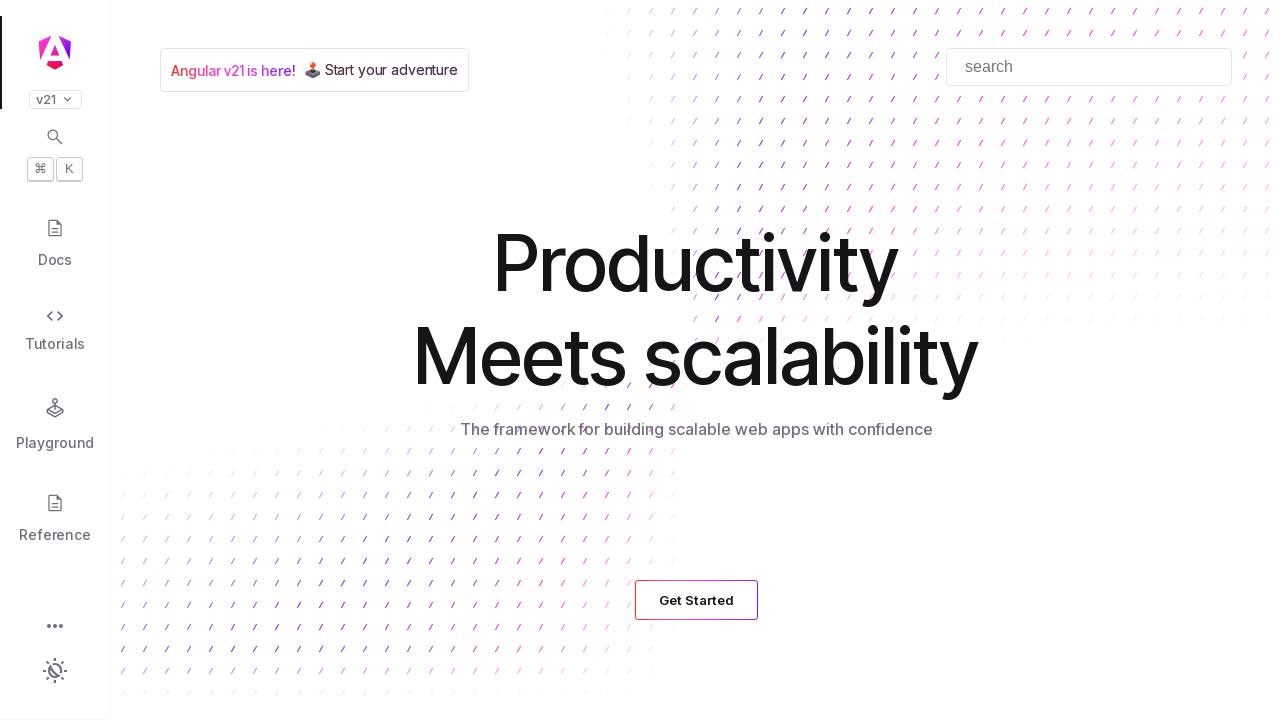

Generated JavaScript alert with custom message 'welcome selenium into Angular!!!'
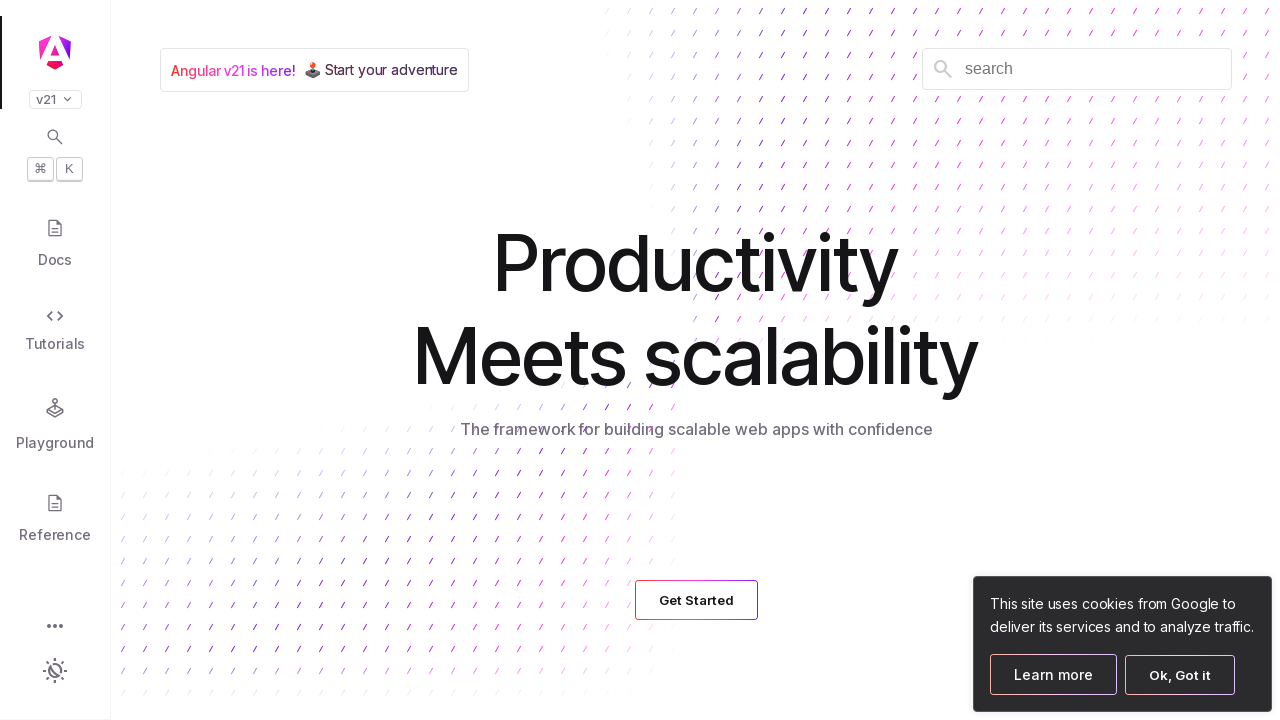

Set up dialog handler to accept alerts
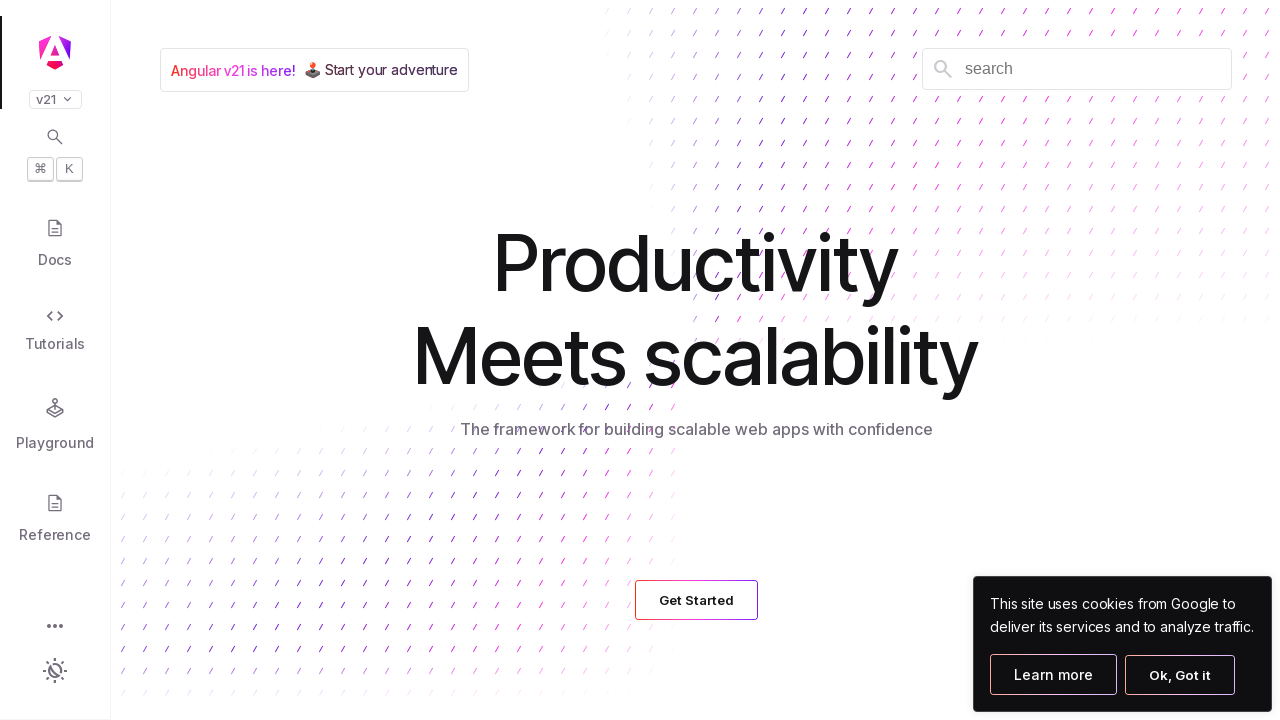

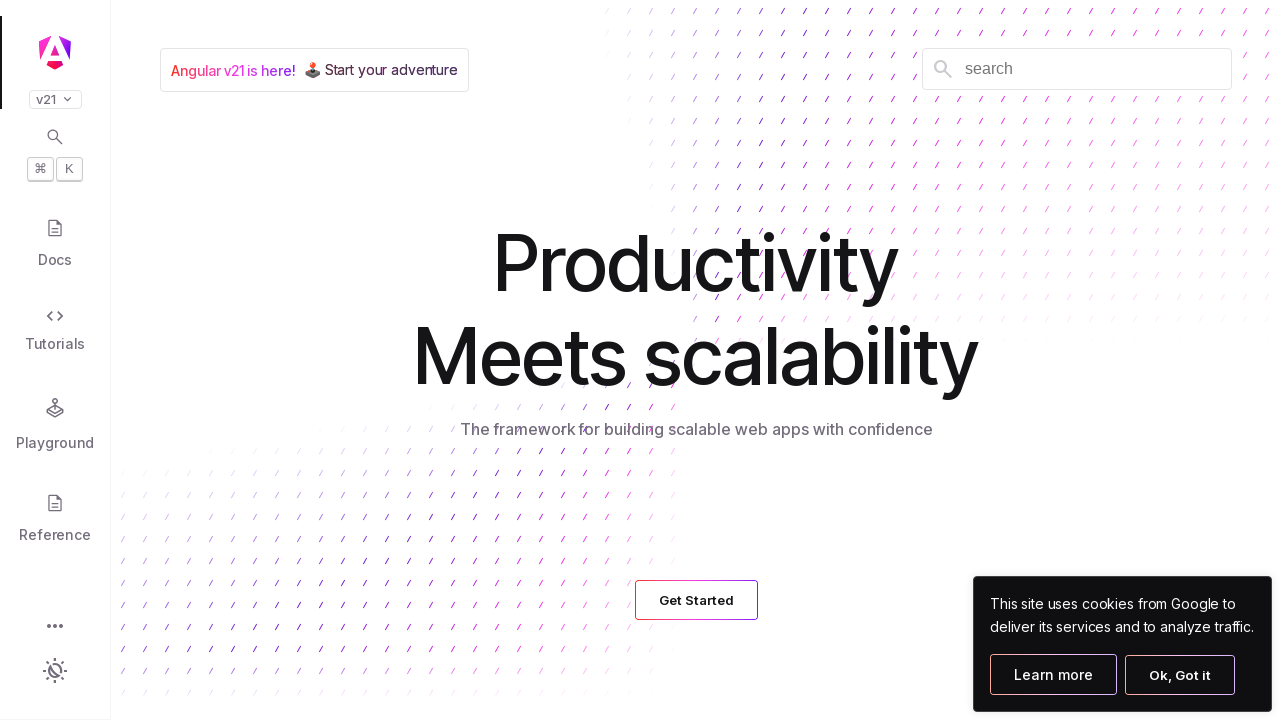